Tests drag and drop functionality by dragging an element and dropping it onto a target element within an iframe

Starting URL: https://jqueryui.com/droppable/

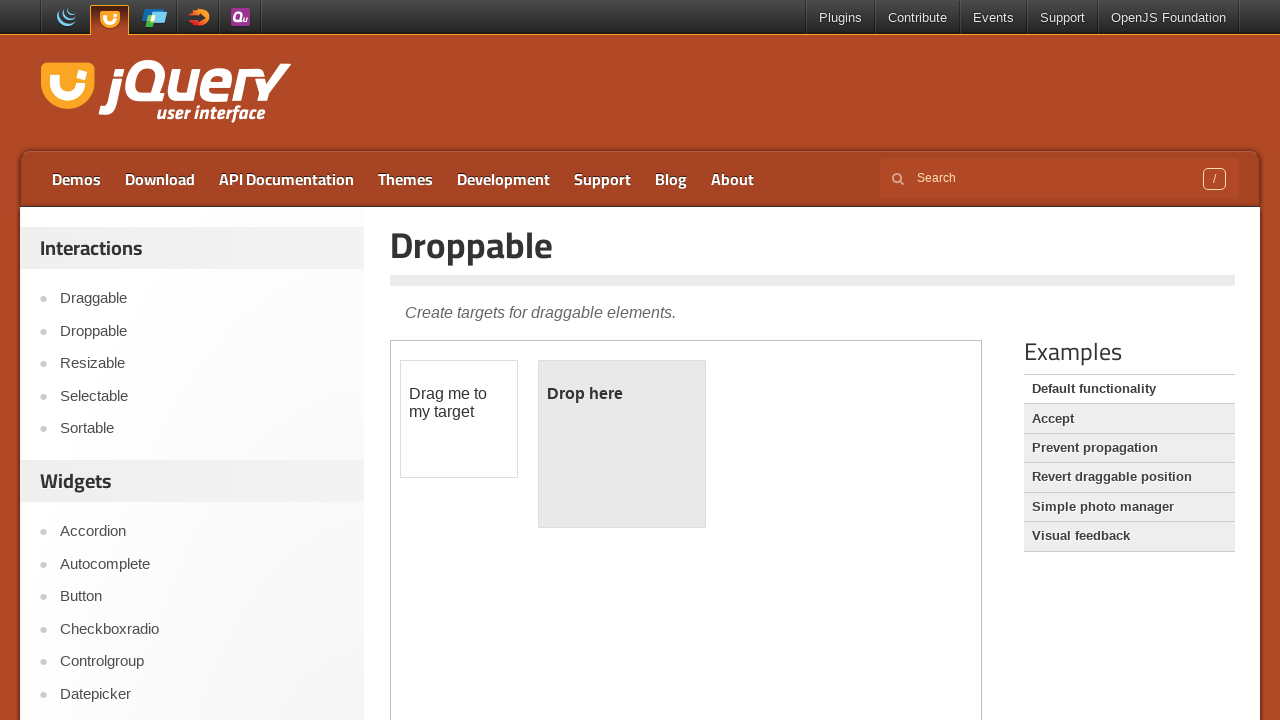

Located demo iframe
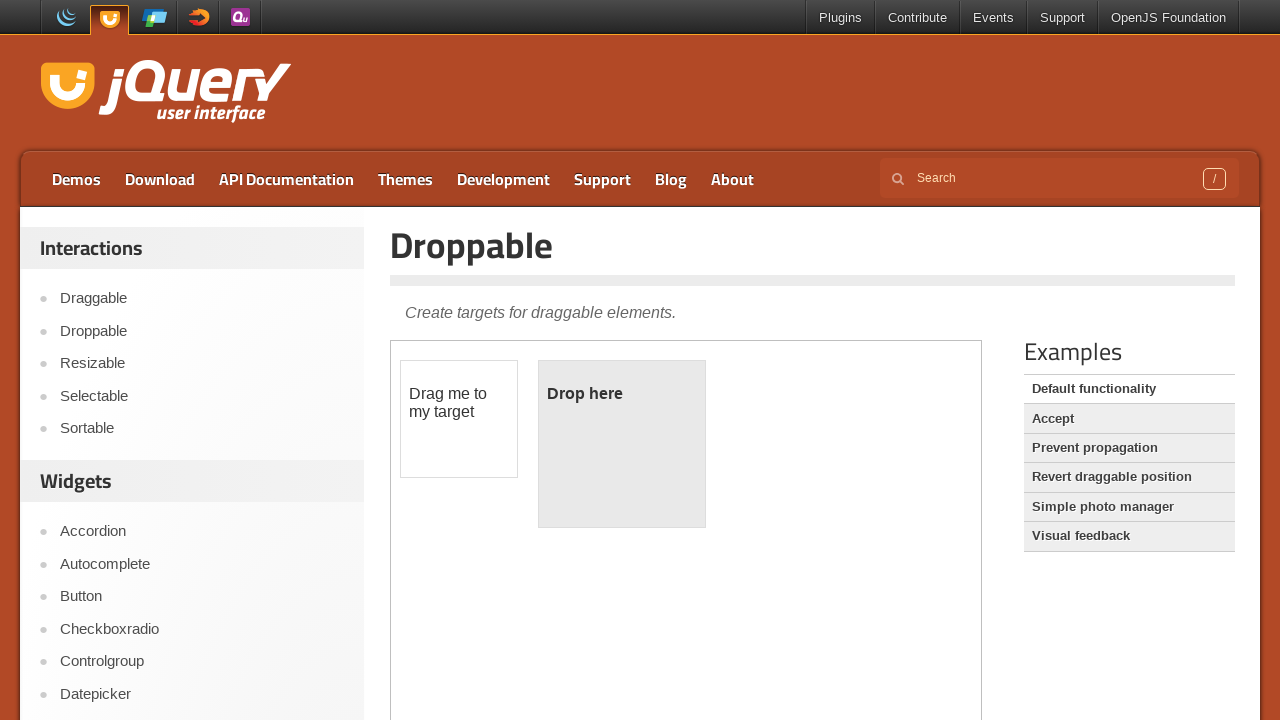

Located draggable element within iframe
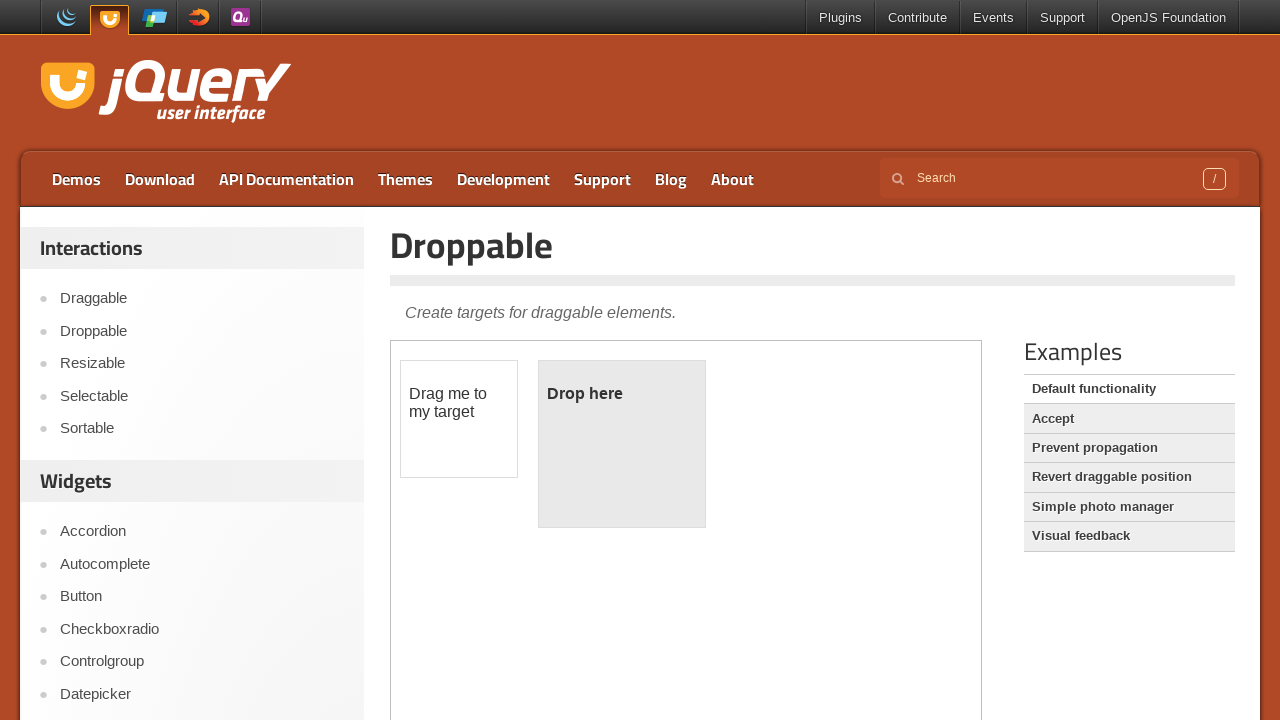

Located droppable target element within iframe
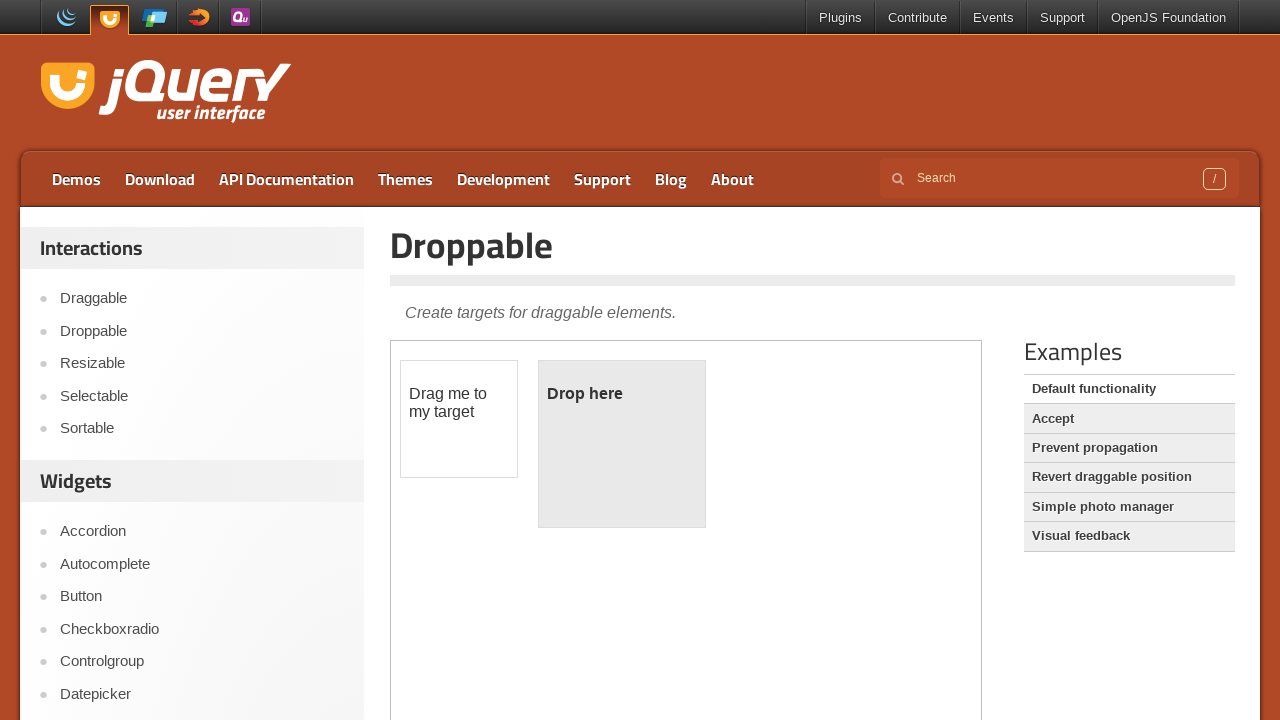

Dragged element onto droppable target at (622, 444)
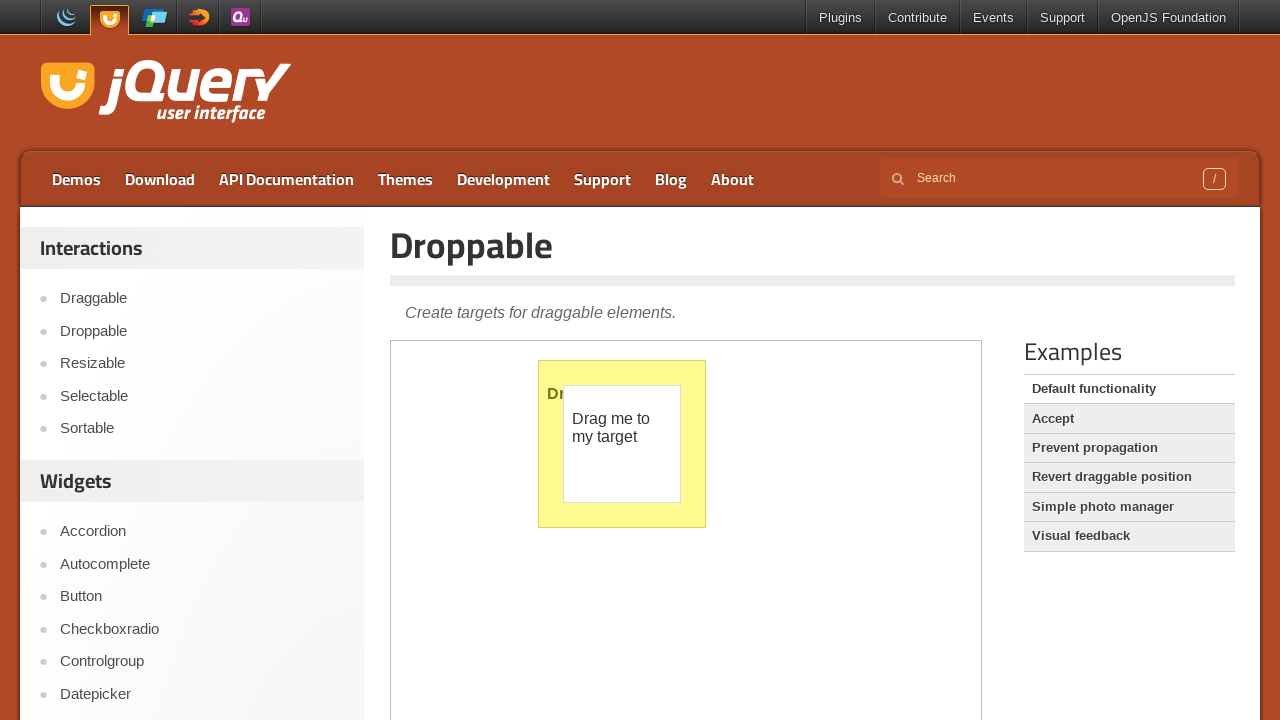

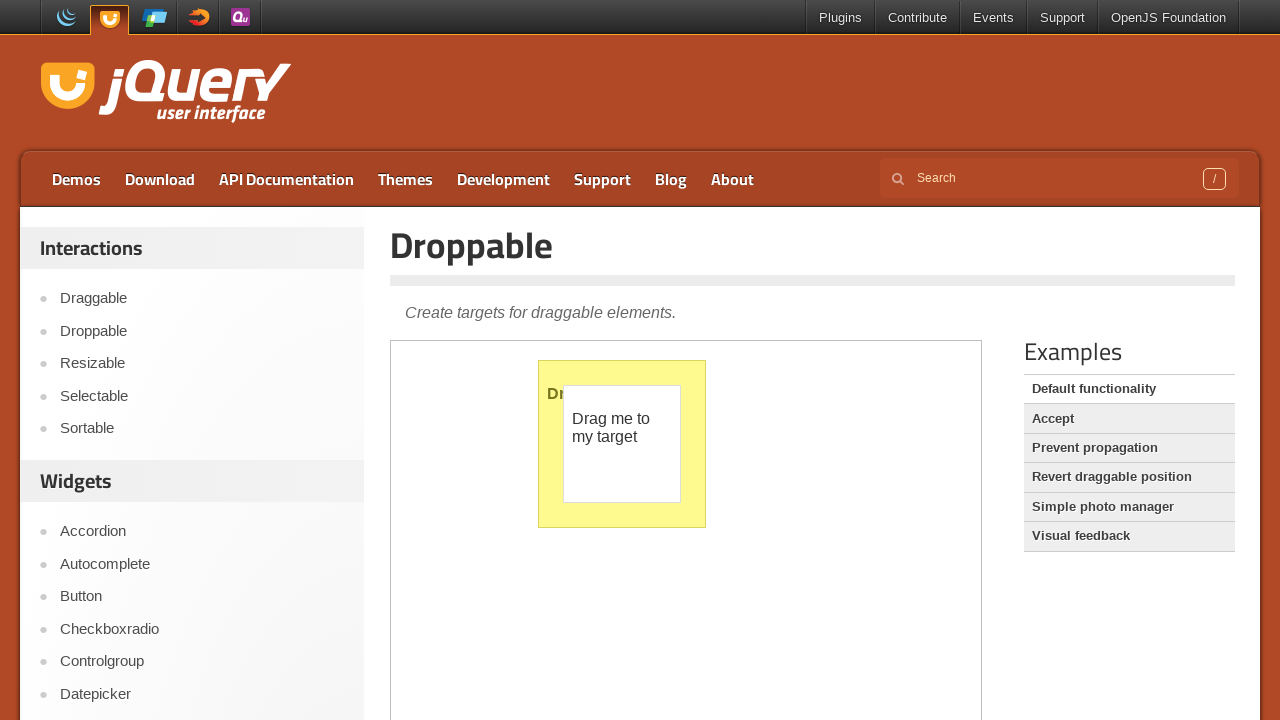